Tests clicking a navigation item using chained locators

Starting URL: https://zimaev.github.io/navbar/

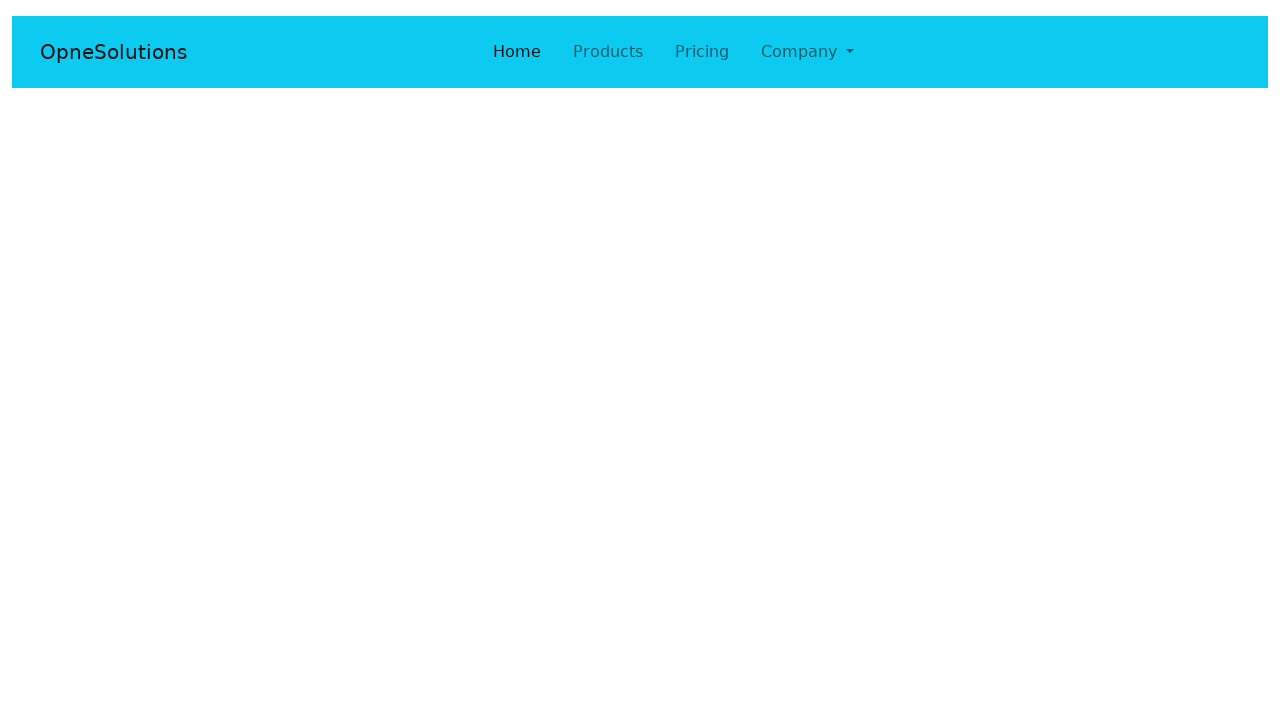

Navigated to navbar test page
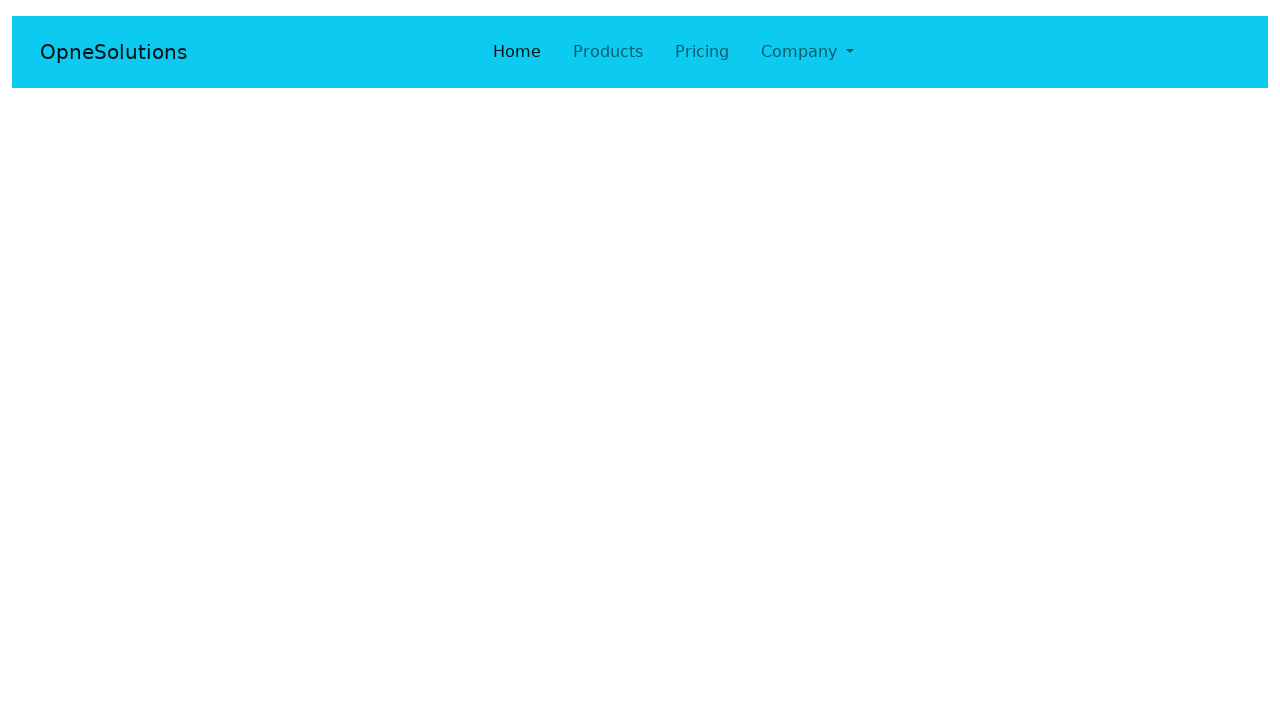

Clicked on Company navigation item using chained locators at (807, 52) on #navbarNavDropdown >> li:has-text('Company')
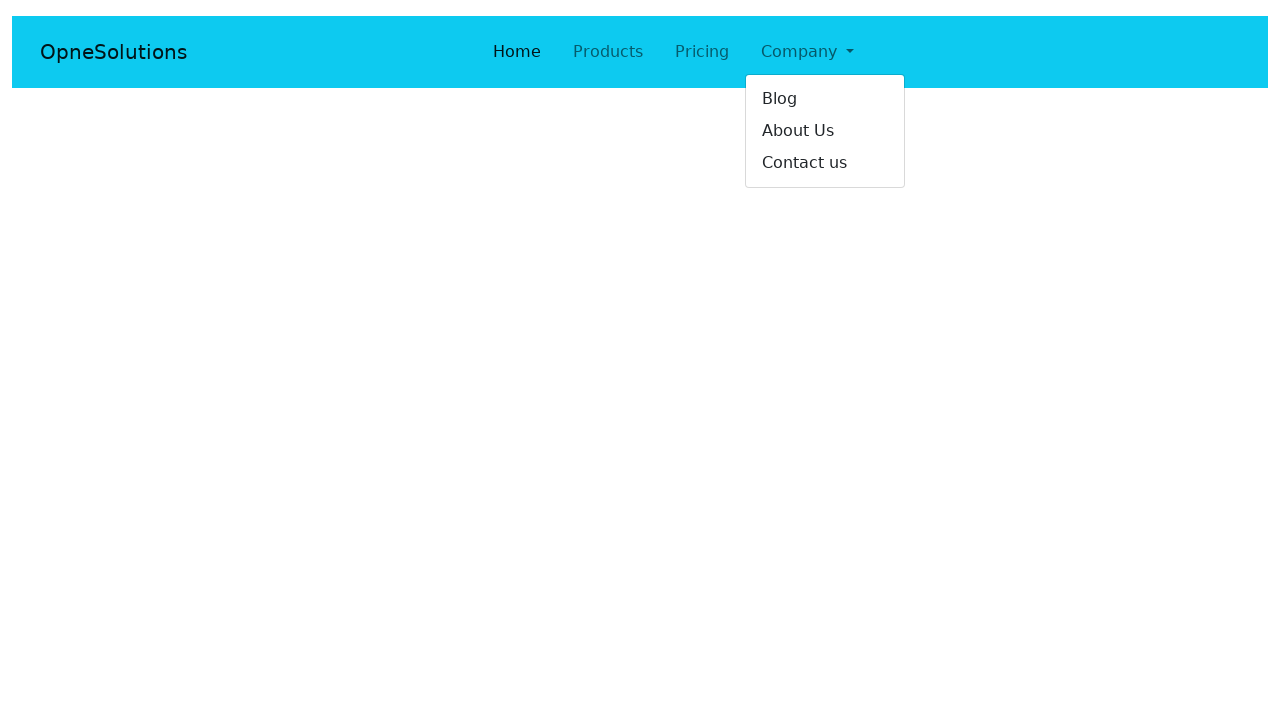

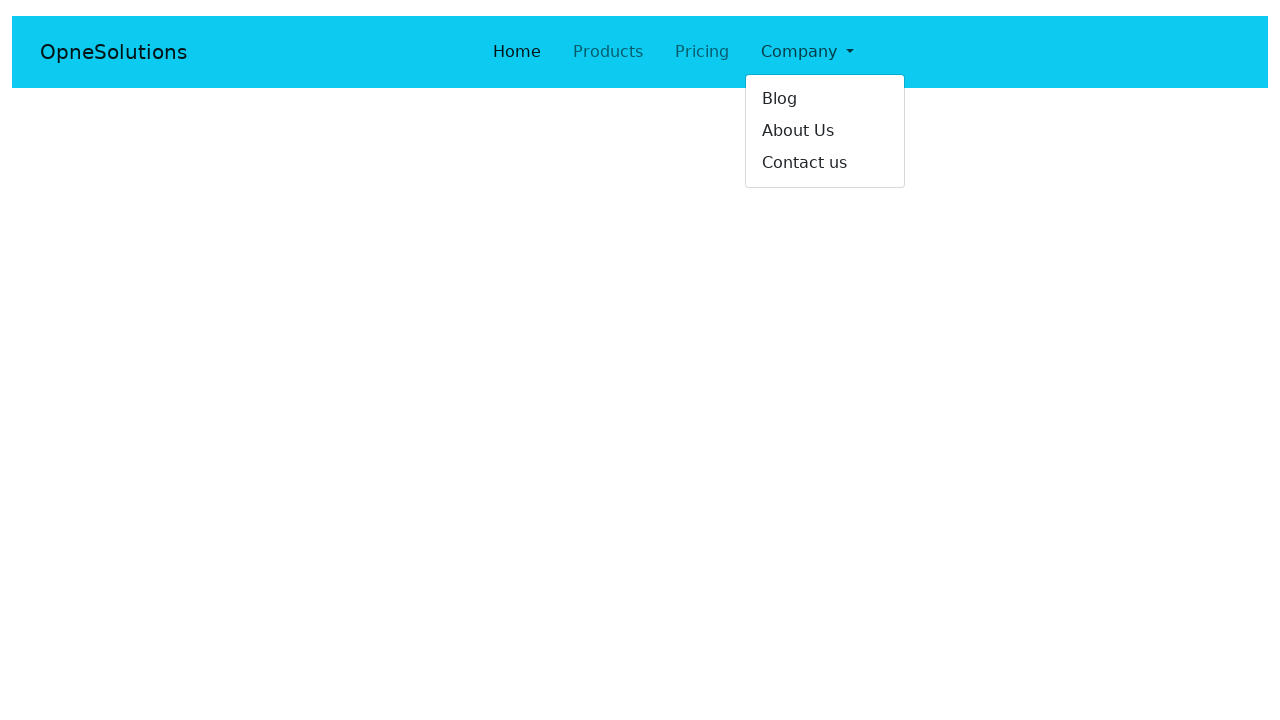